Tests clicking a button with dynamic ID multiple times to verify the button can be reliably located using text-based XPath selector

Starting URL: http://uitestingplayground.com/dynamicid

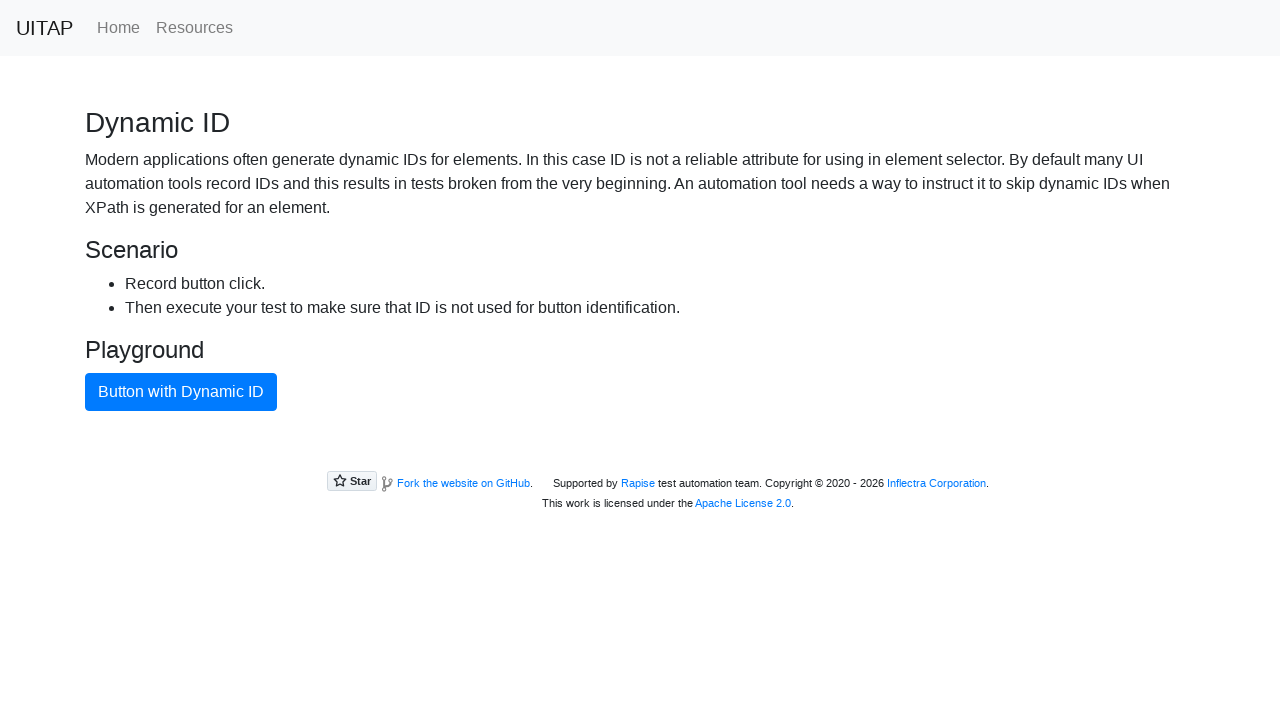

Clicked button with dynamic ID using text-based XPath selector at (181, 392) on xpath=//button[text()="Button with Dynamic ID"]
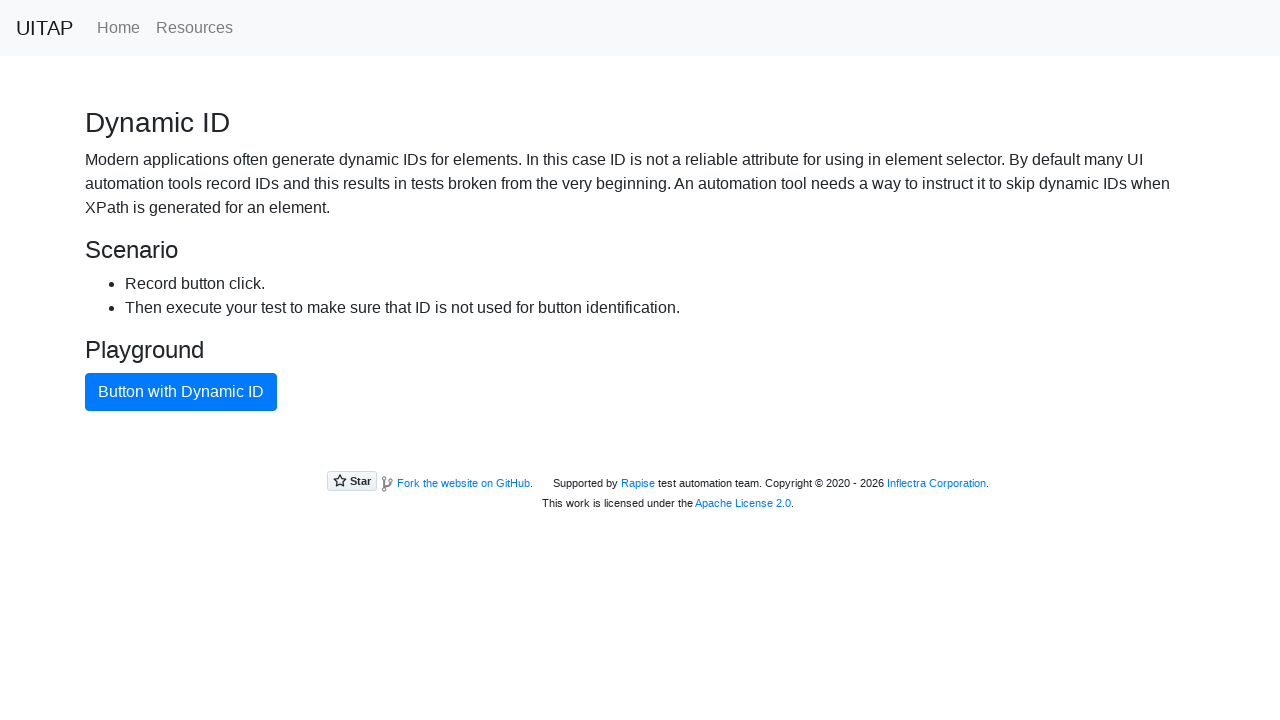

Clicked button with dynamic ID again (iteration 1 of 3) at (181, 392) on xpath=//button[text()="Button with Dynamic ID"]
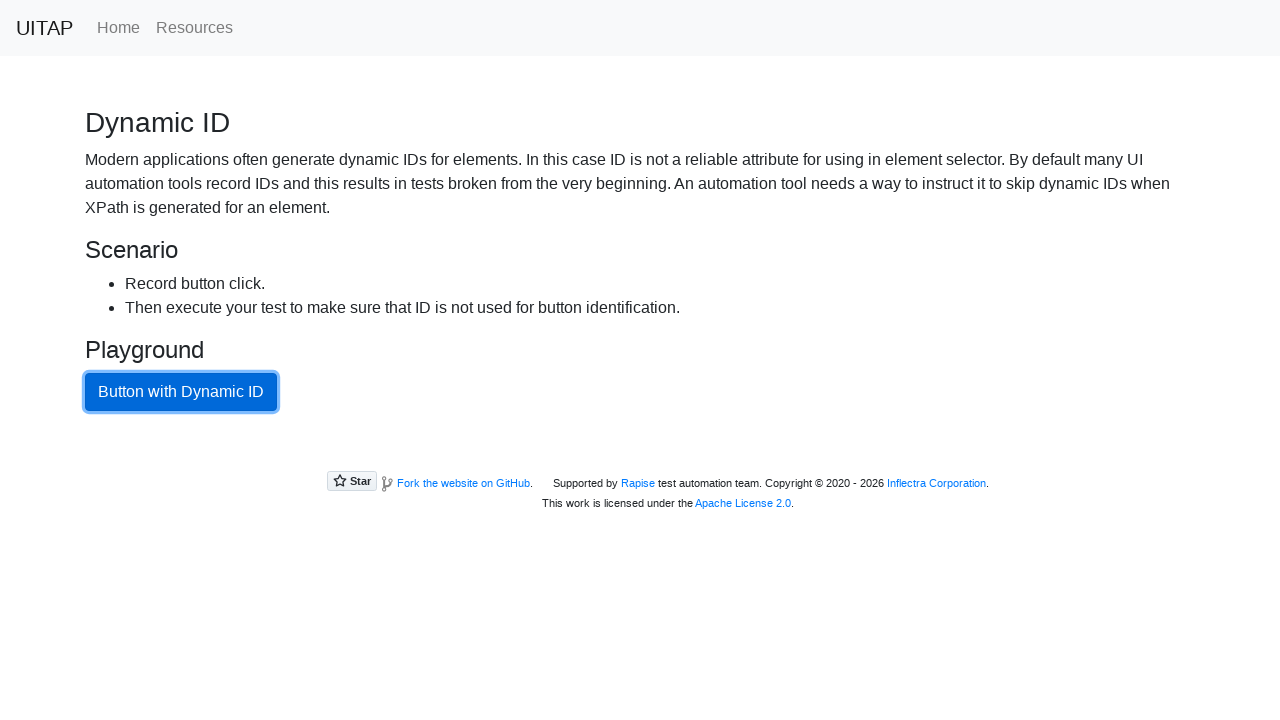

Waited 2 seconds between button clicks
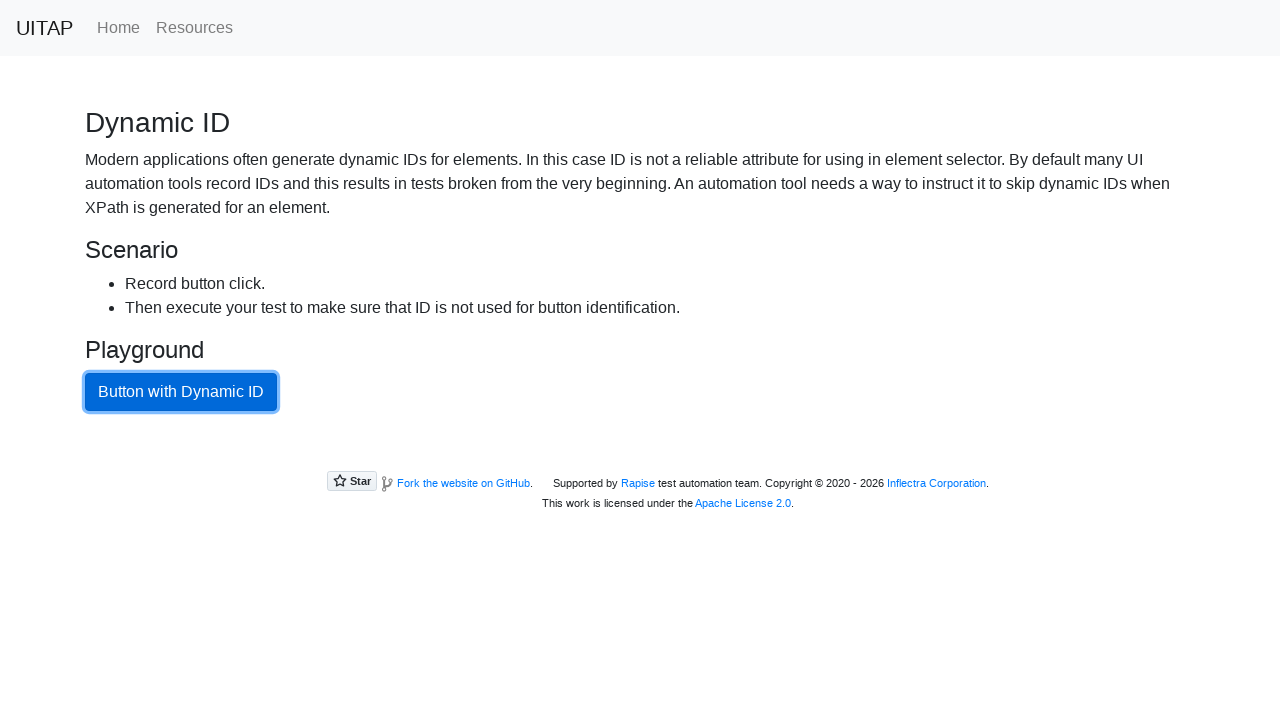

Clicked button with dynamic ID again (iteration 2 of 3) at (181, 392) on xpath=//button[text()="Button with Dynamic ID"]
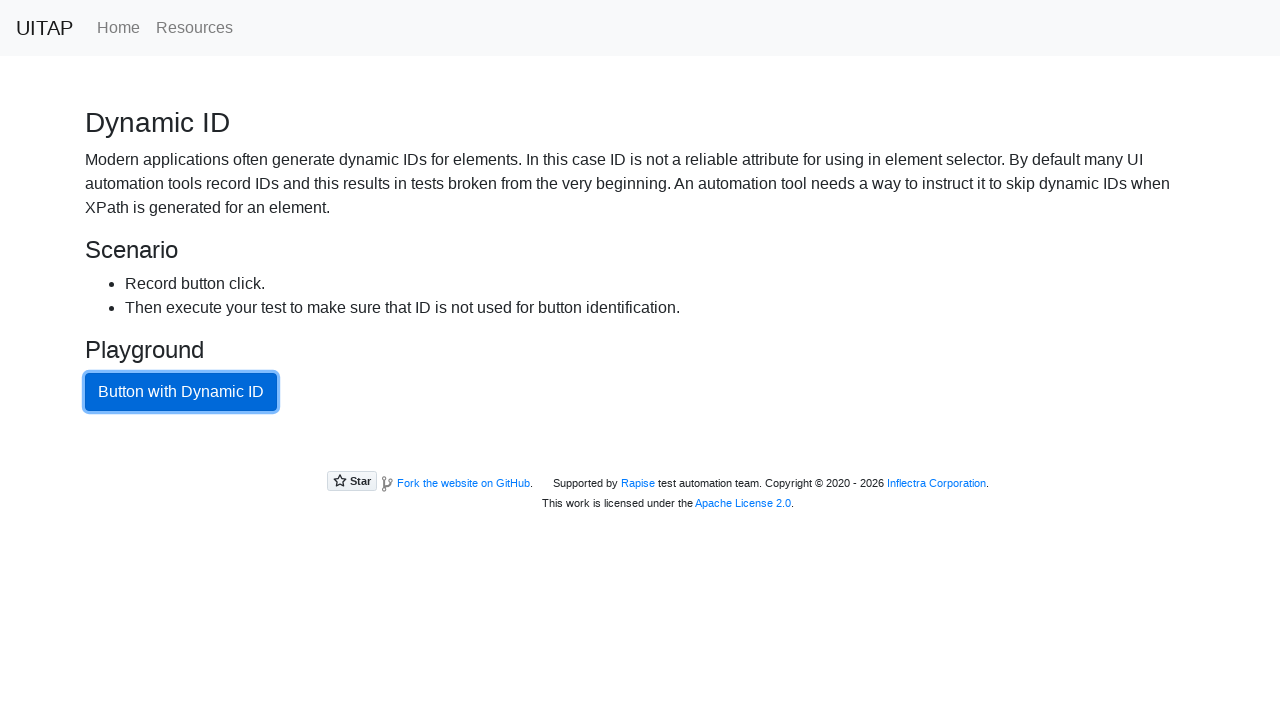

Waited 2 seconds between button clicks
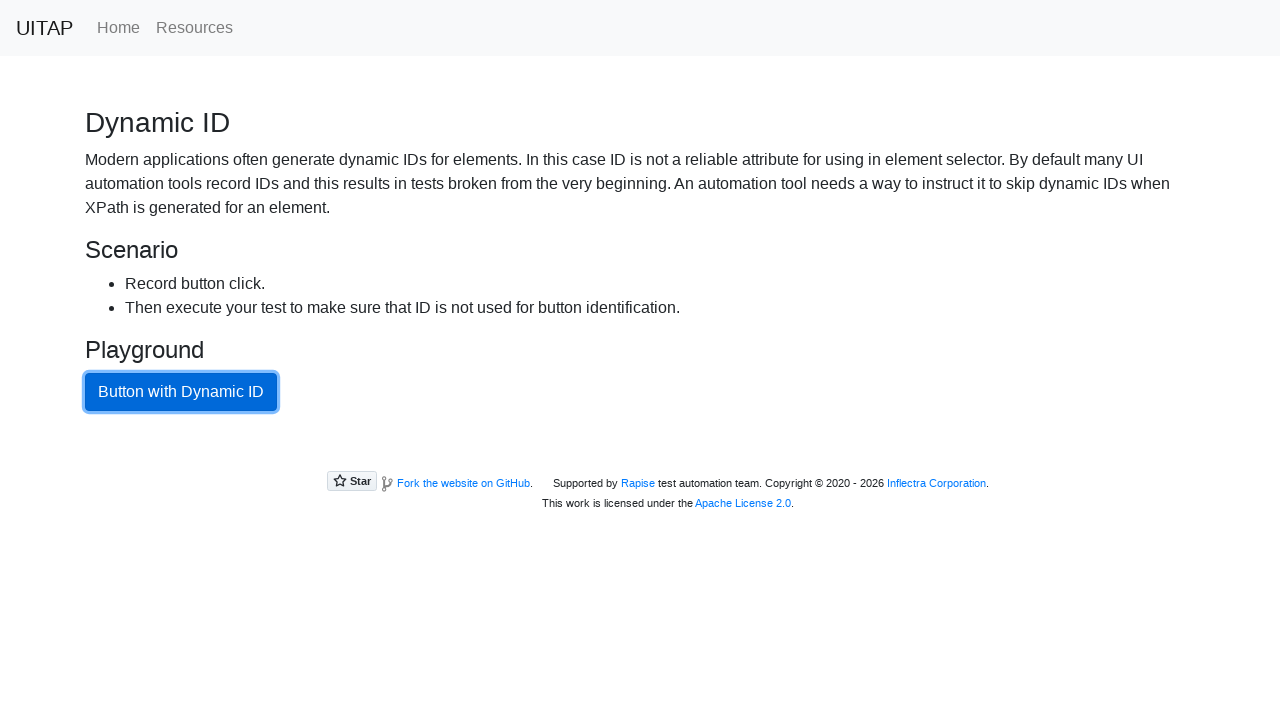

Clicked button with dynamic ID again (iteration 3 of 3) at (181, 392) on xpath=//button[text()="Button with Dynamic ID"]
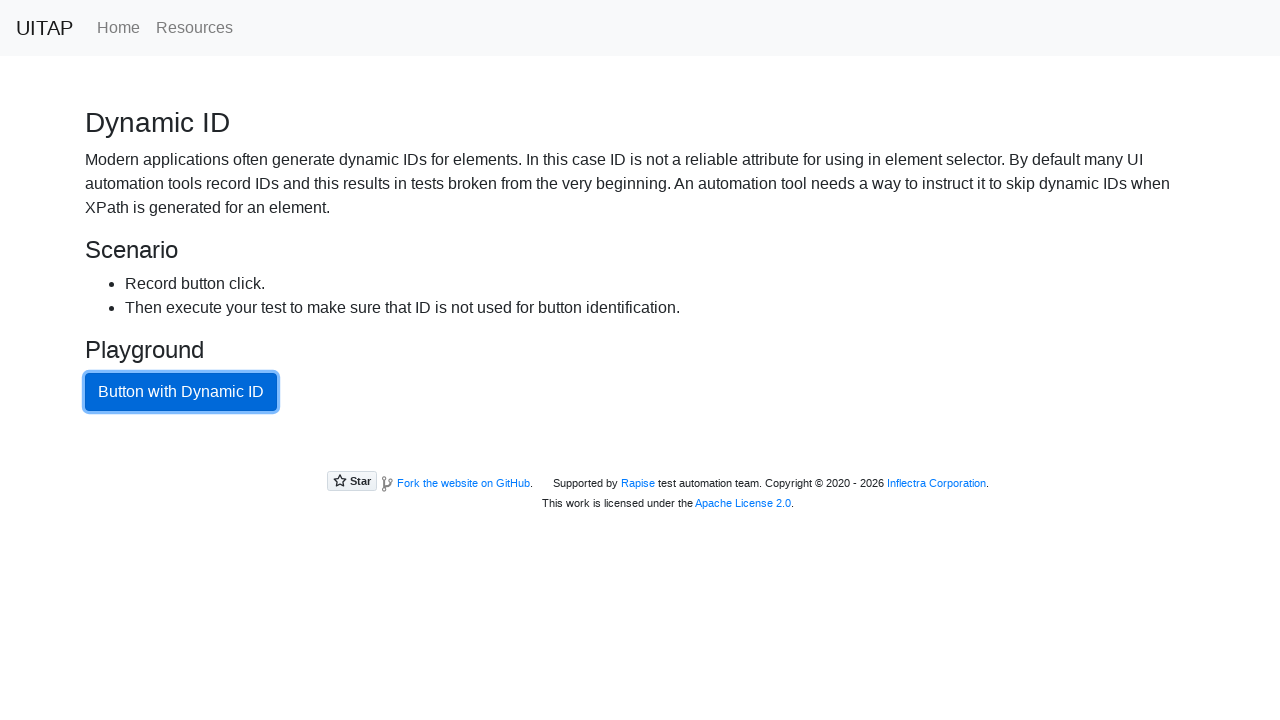

Waited 2 seconds between button clicks
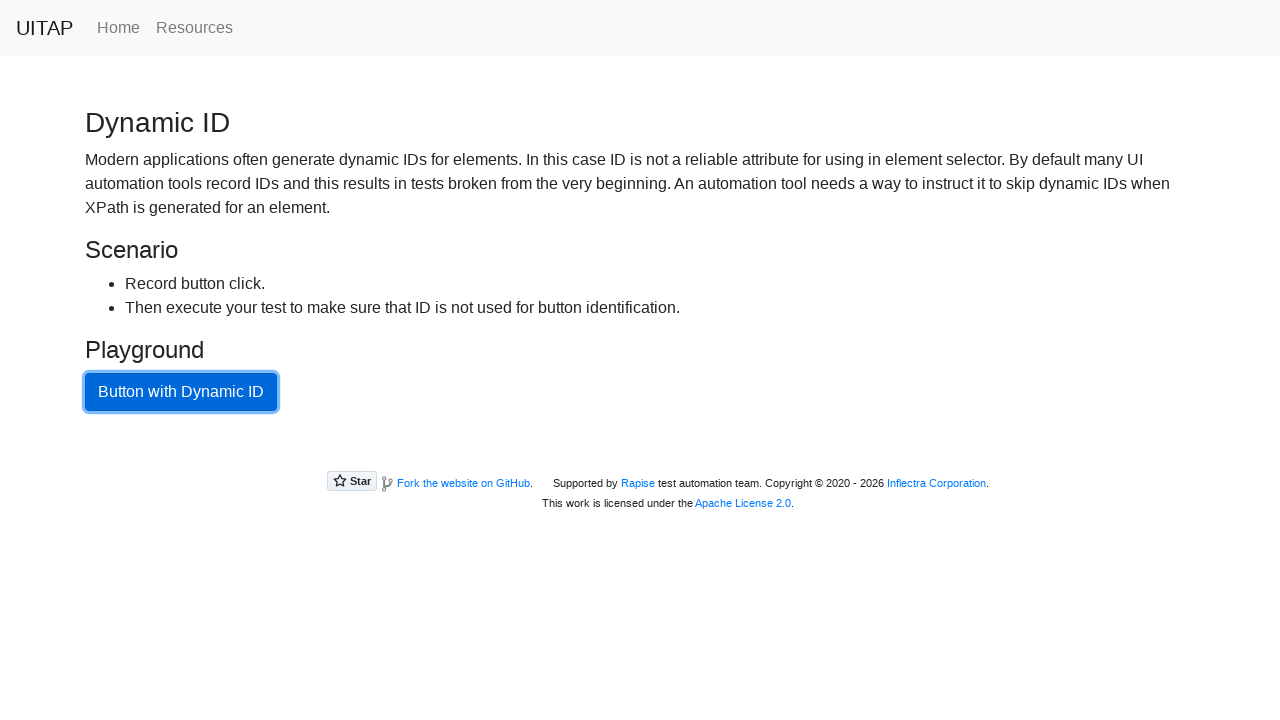

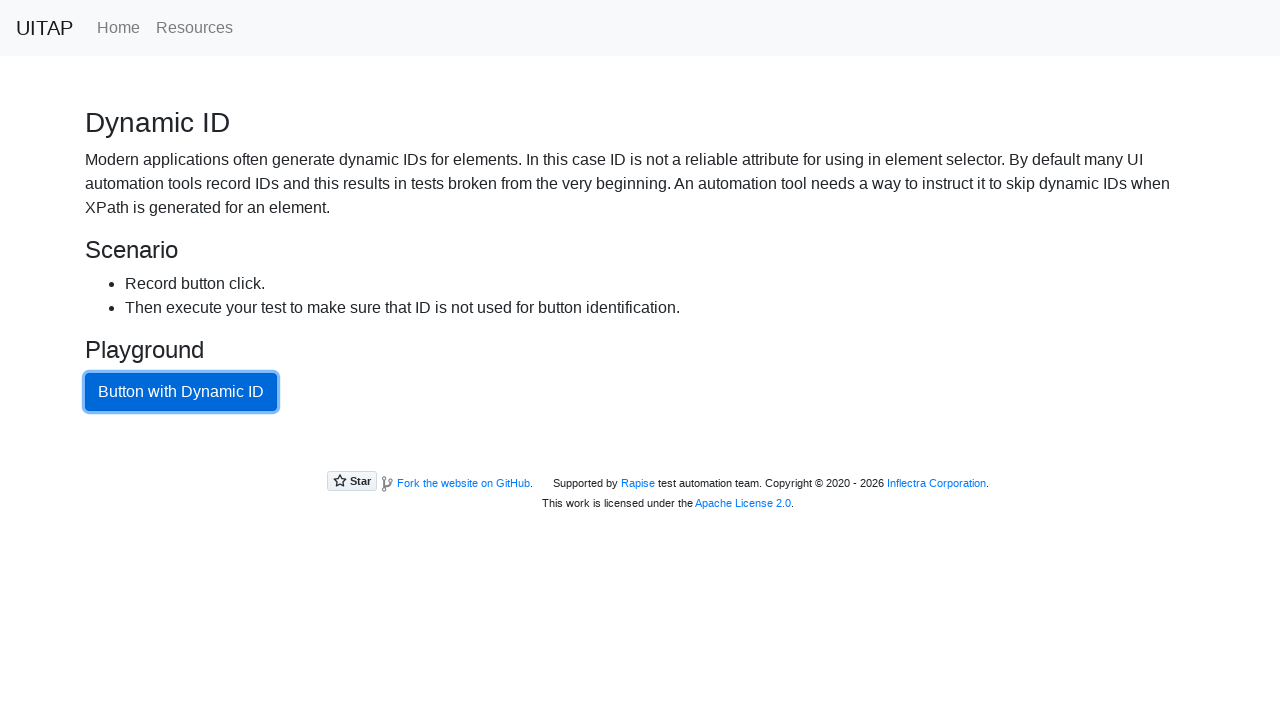